Tests checkbox selection, radio button interaction, and element visibility toggle on an automation practice page by selecting a specific checkbox, clicking a radio button, and hiding a text box.

Starting URL: https://rahulshettyacademy.com/AutomationPractice/

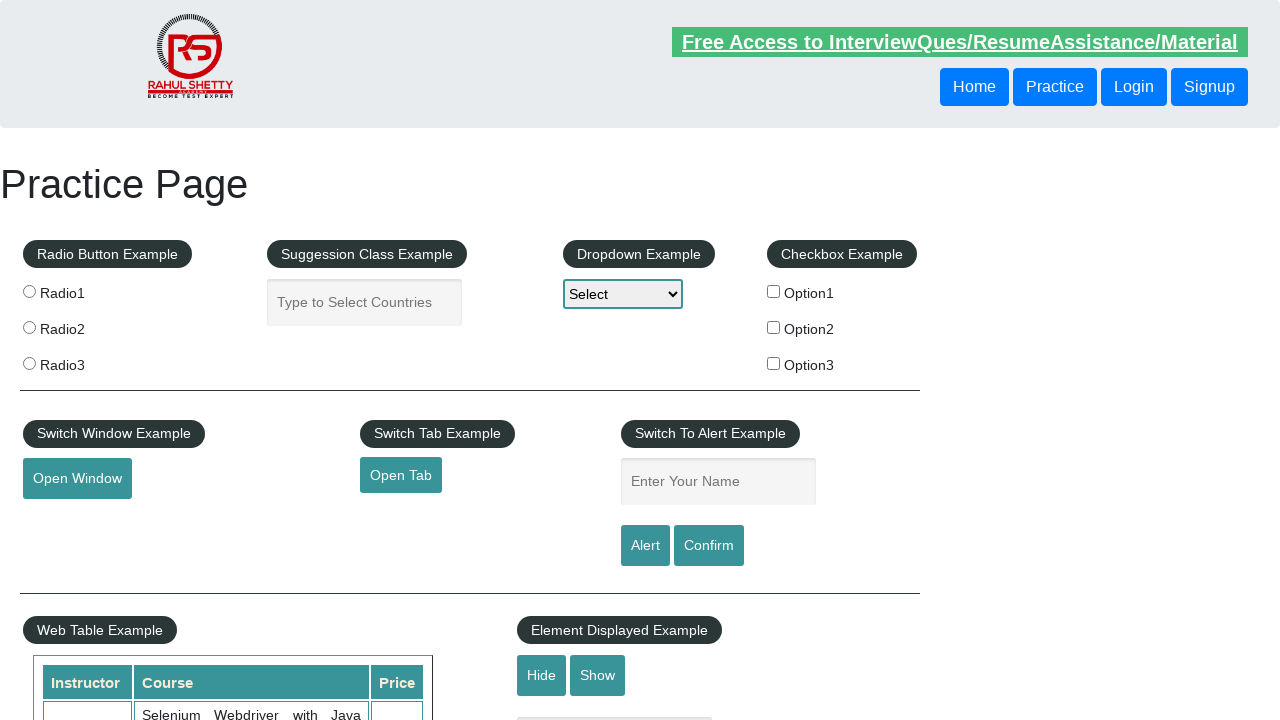

Located all checkbox elements on the page
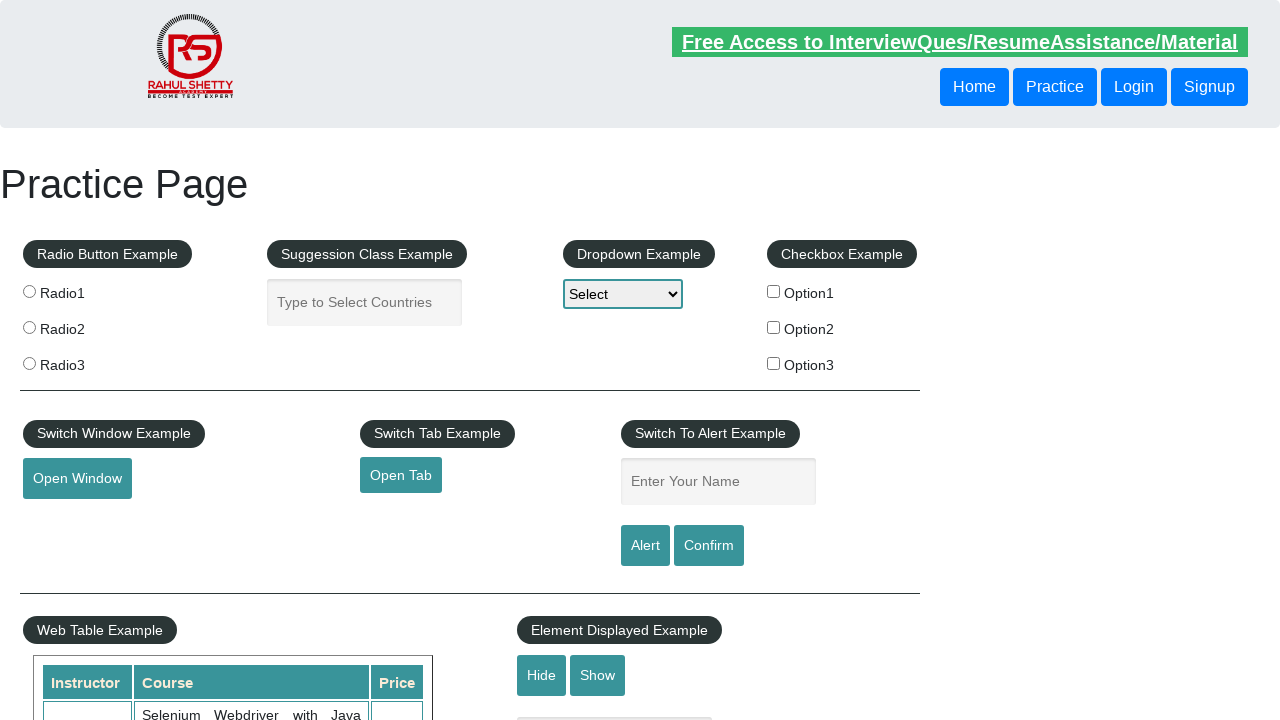

Selected checkbox with value 'option2' at (774, 327) on xpath=//input[@type='checkbox'] >> nth=1
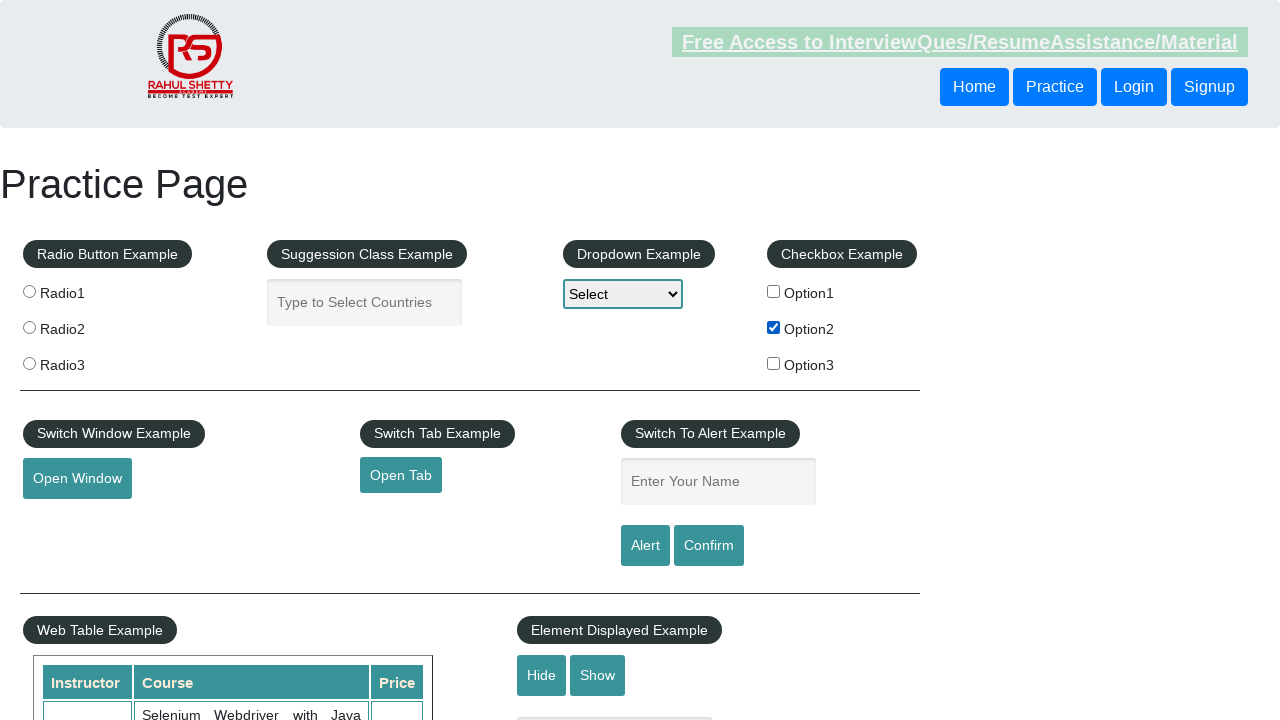

Located all radio button elements on the page
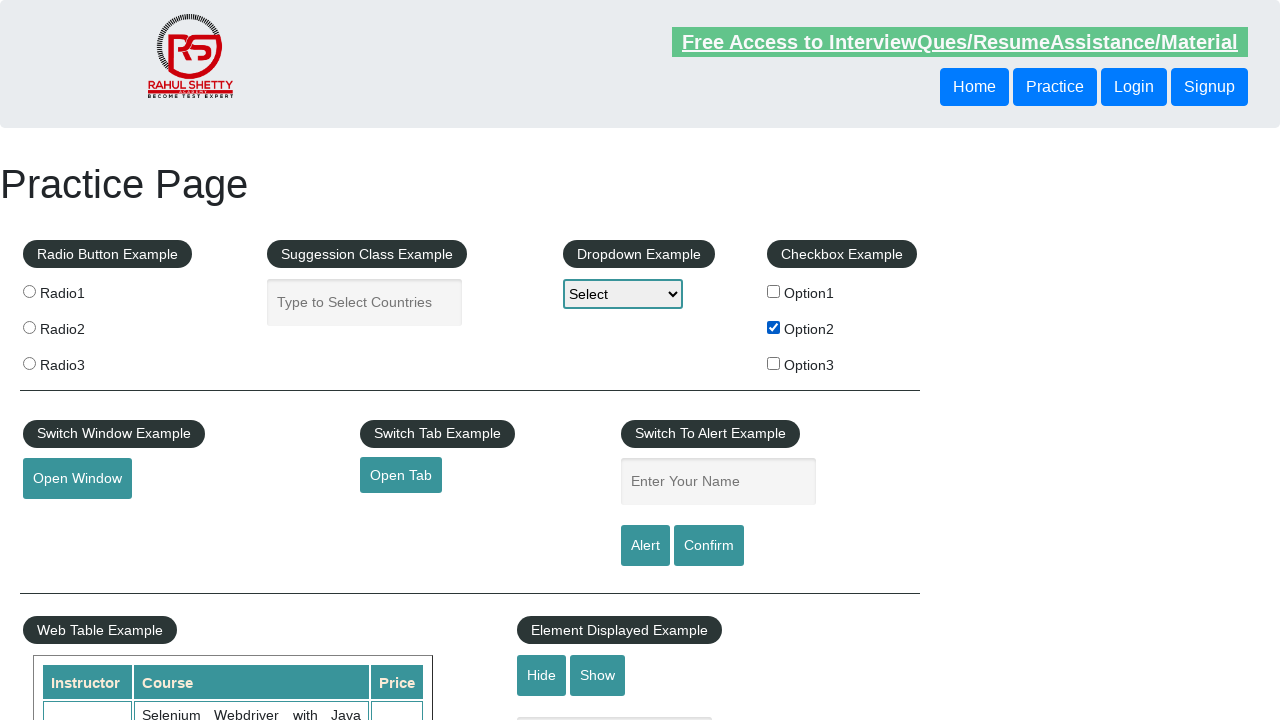

Clicked the third radio button at (29, 363) on .radioButton >> nth=2
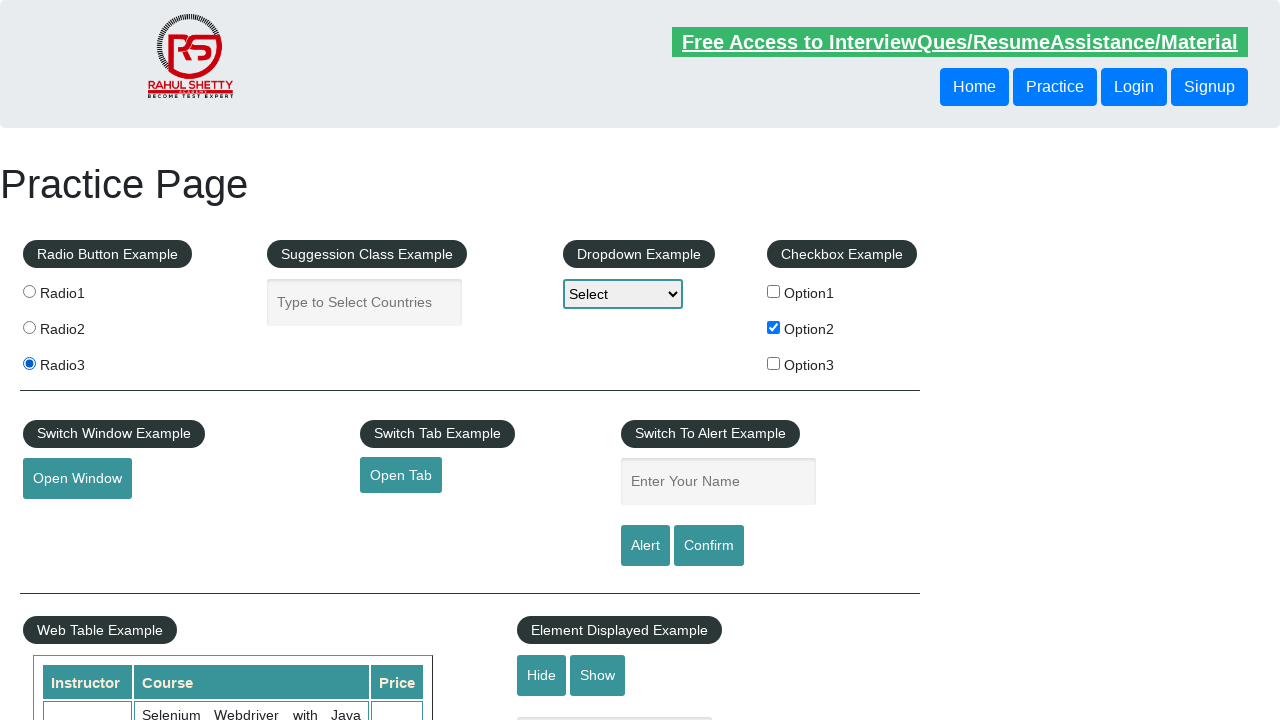

Clicked the hide button to hide the text box at (542, 675) on #hide-textbox
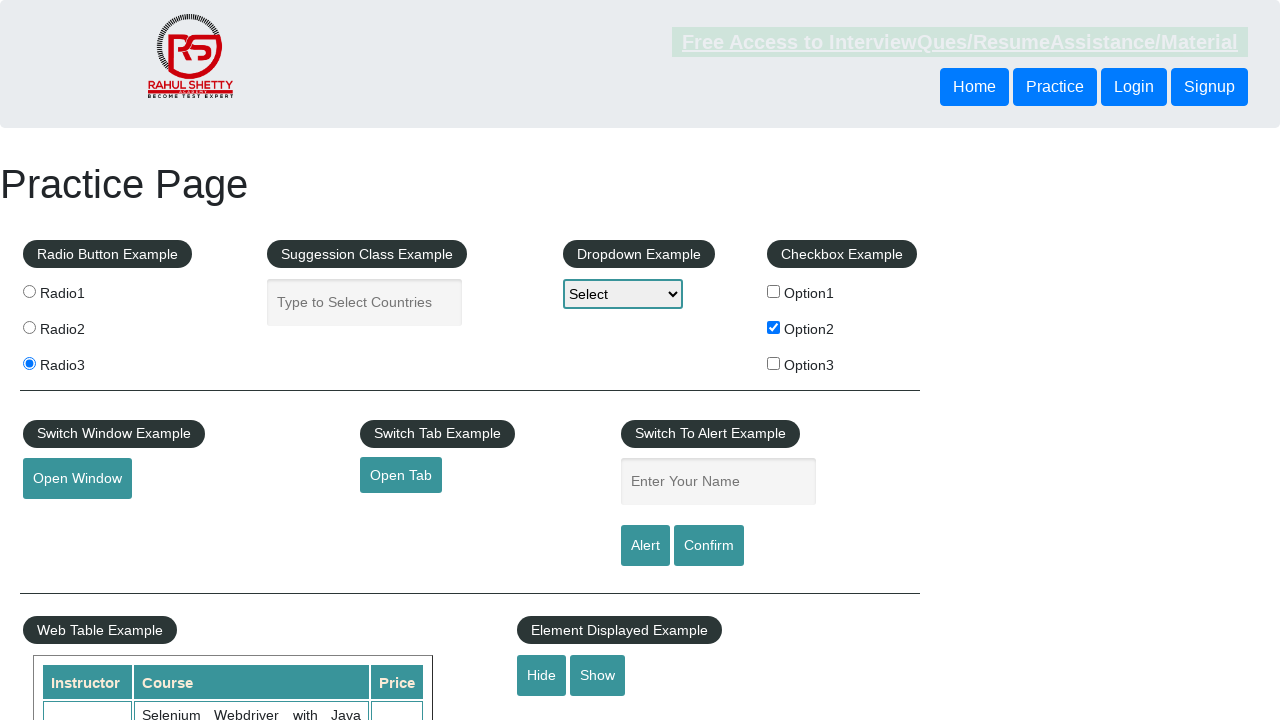

Verified that the text box is now hidden
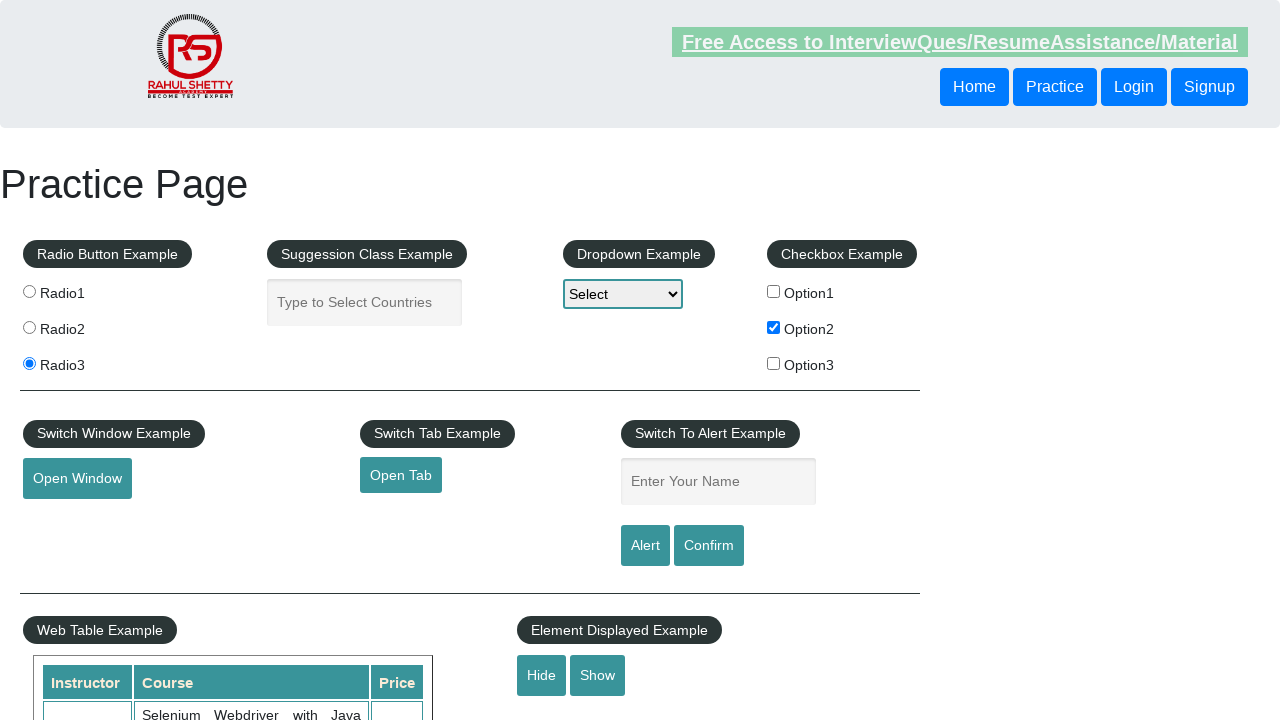

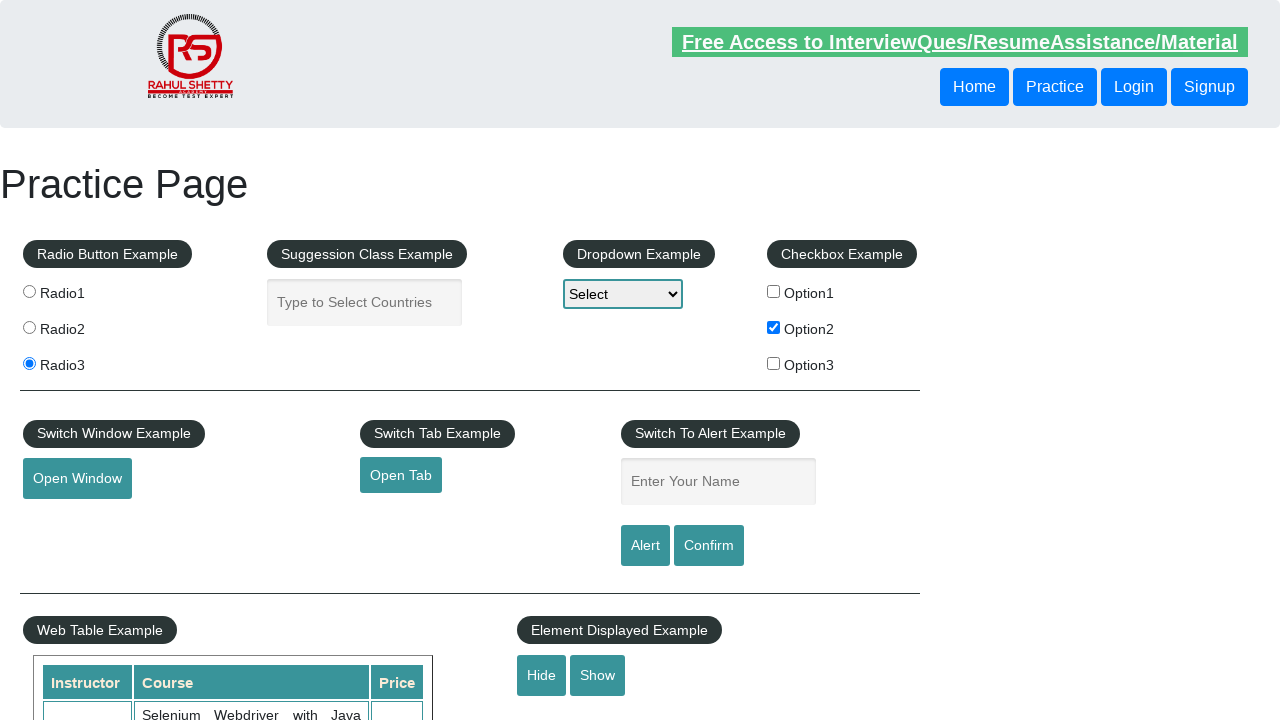